Tests editing a todo item by double-clicking it, changing the text, and pressing Enter to save.

Starting URL: https://demo.playwright.dev/todomvc

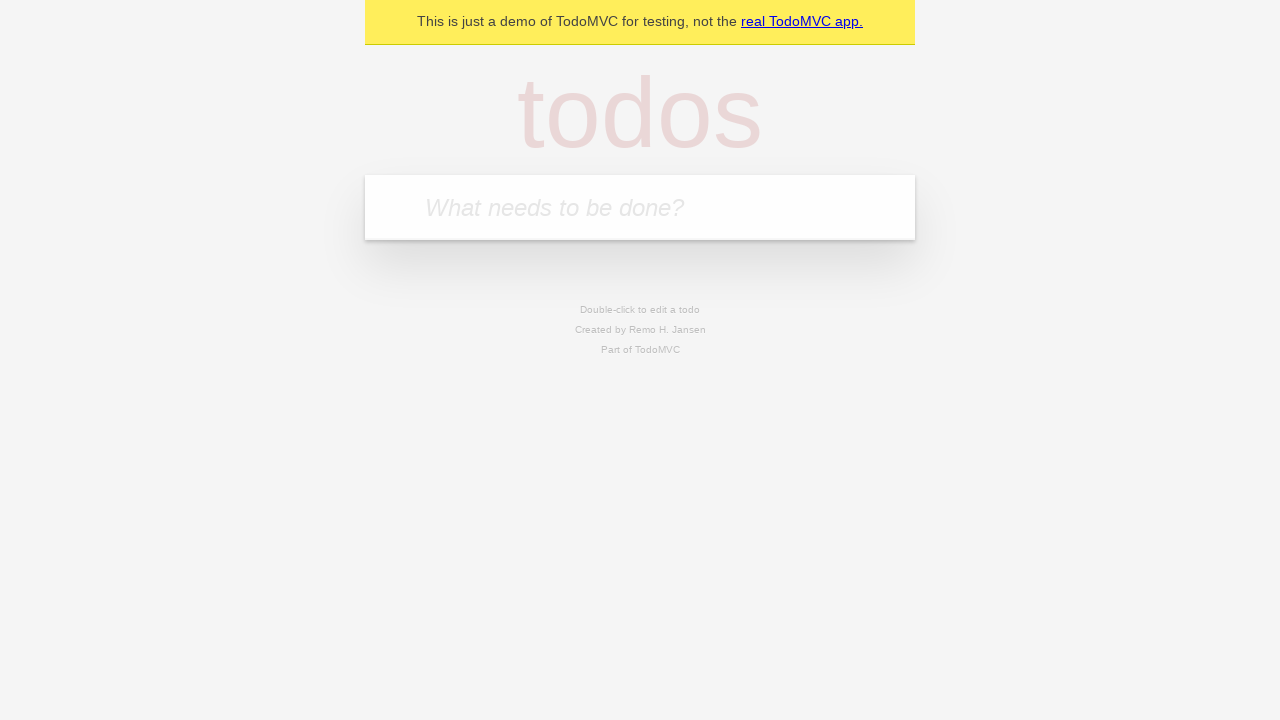

Filled input field with first todo: 'buy some cheese' on internal:attr=[placeholder="What needs to be done?"i]
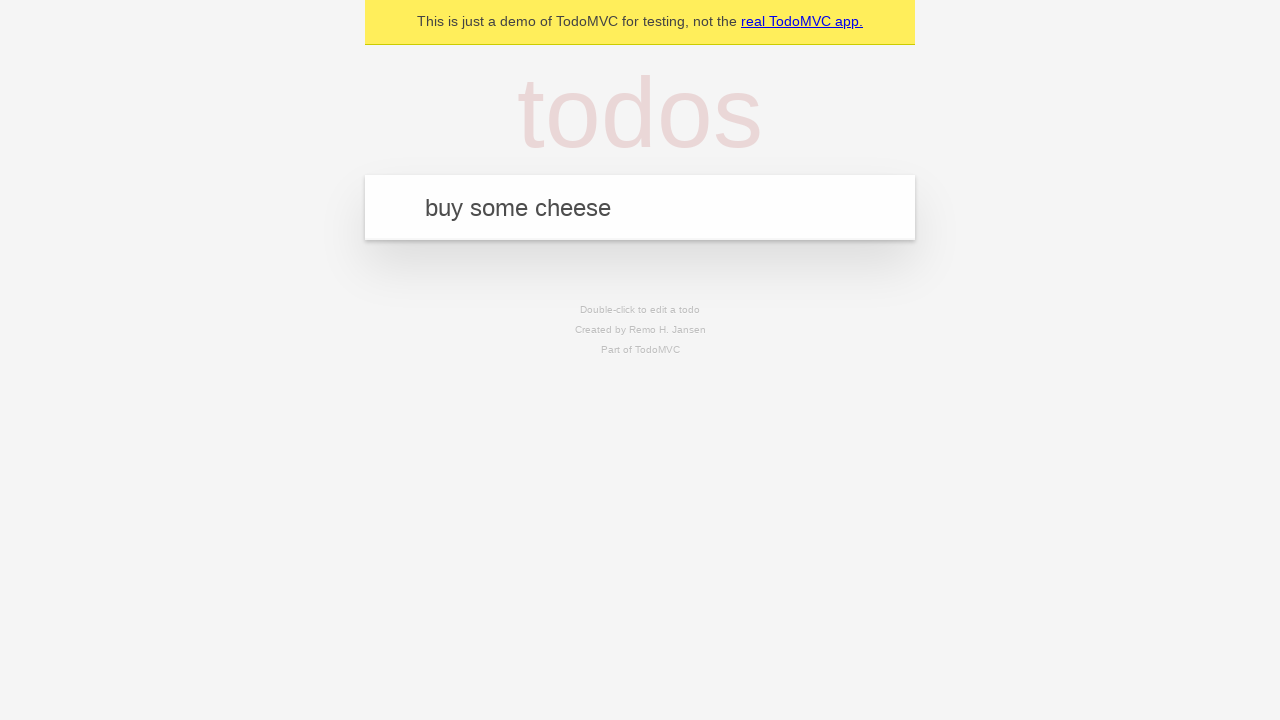

Pressed Enter to add first todo on internal:attr=[placeholder="What needs to be done?"i]
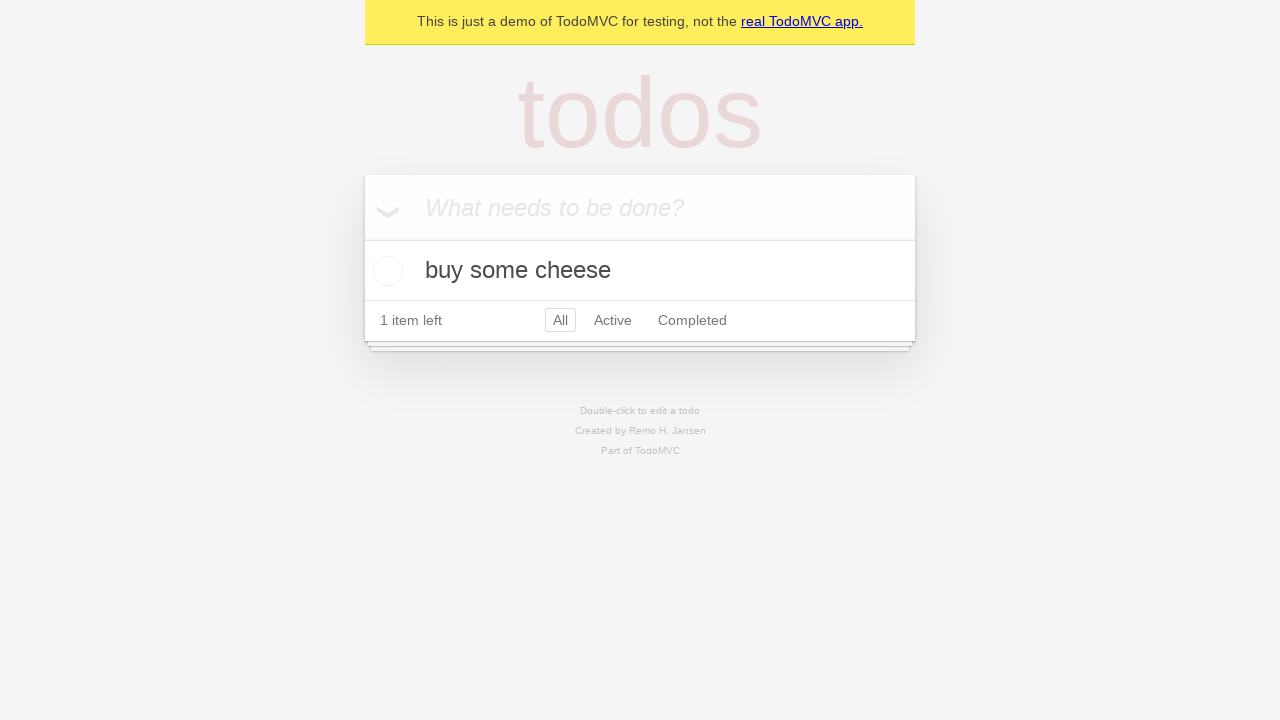

Filled input field with second todo: 'feed the cat' on internal:attr=[placeholder="What needs to be done?"i]
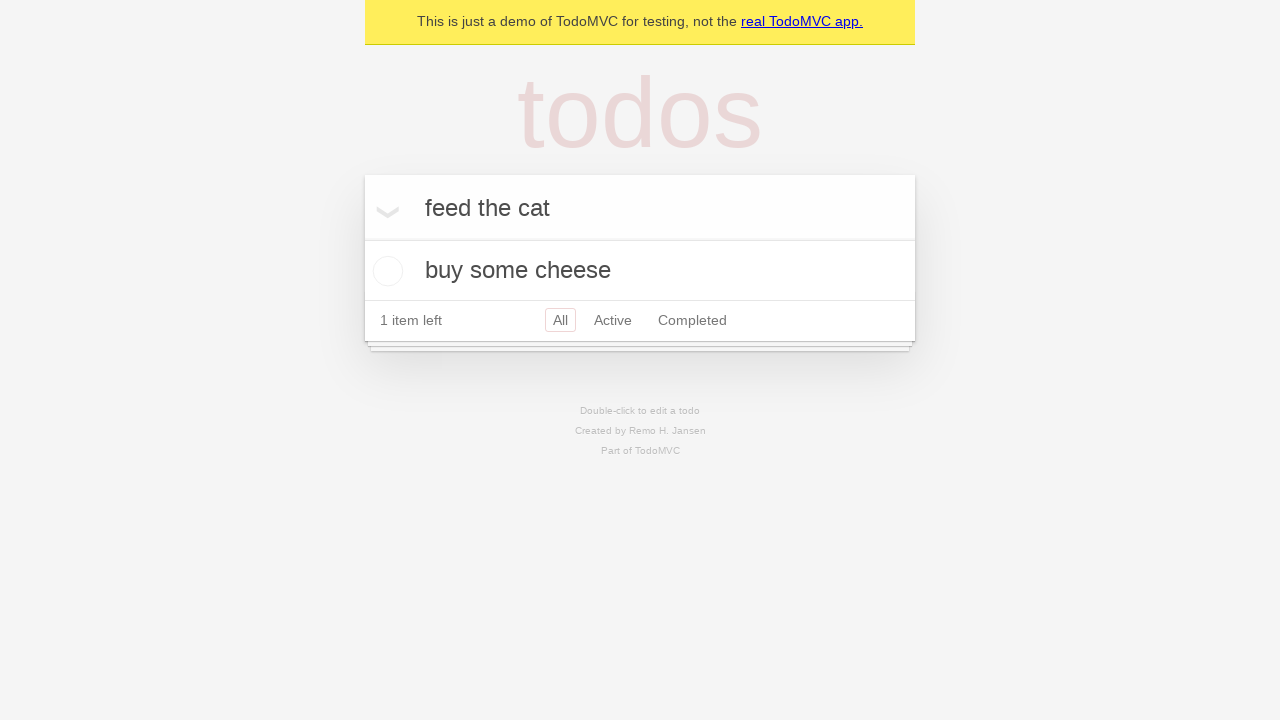

Pressed Enter to add second todo on internal:attr=[placeholder="What needs to be done?"i]
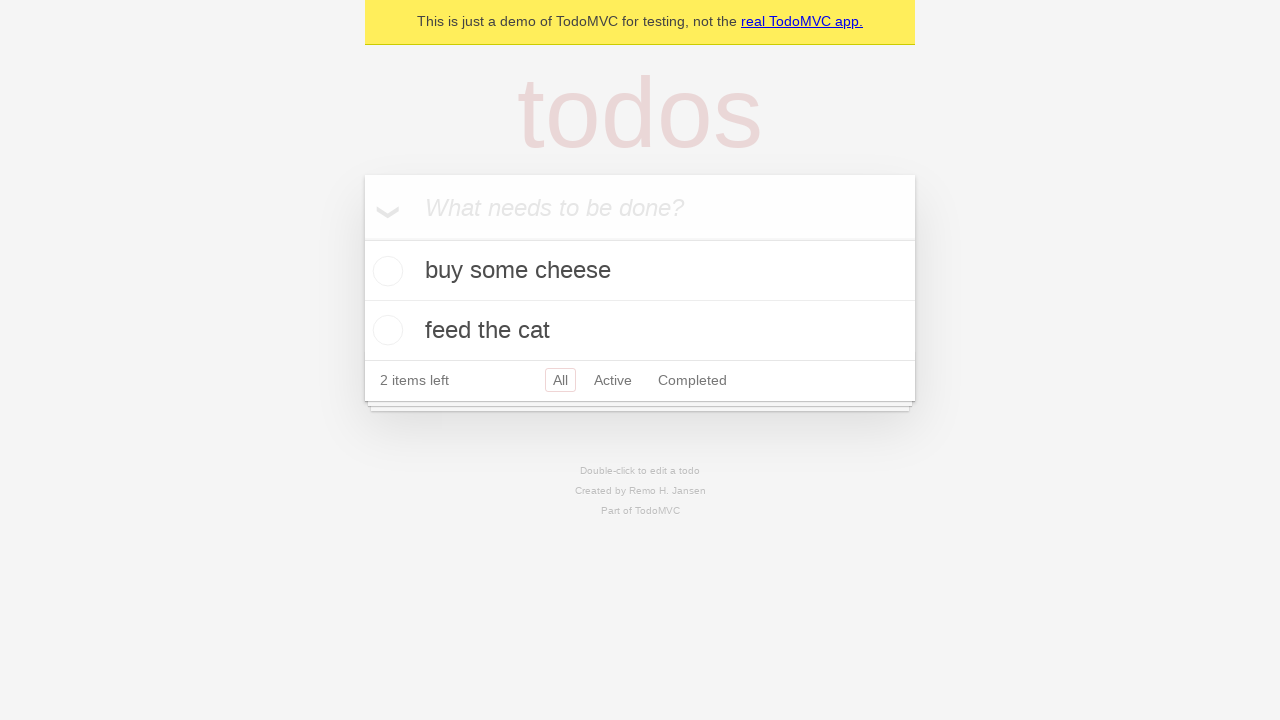

Filled input field with third todo: 'book a doctors appointment' on internal:attr=[placeholder="What needs to be done?"i]
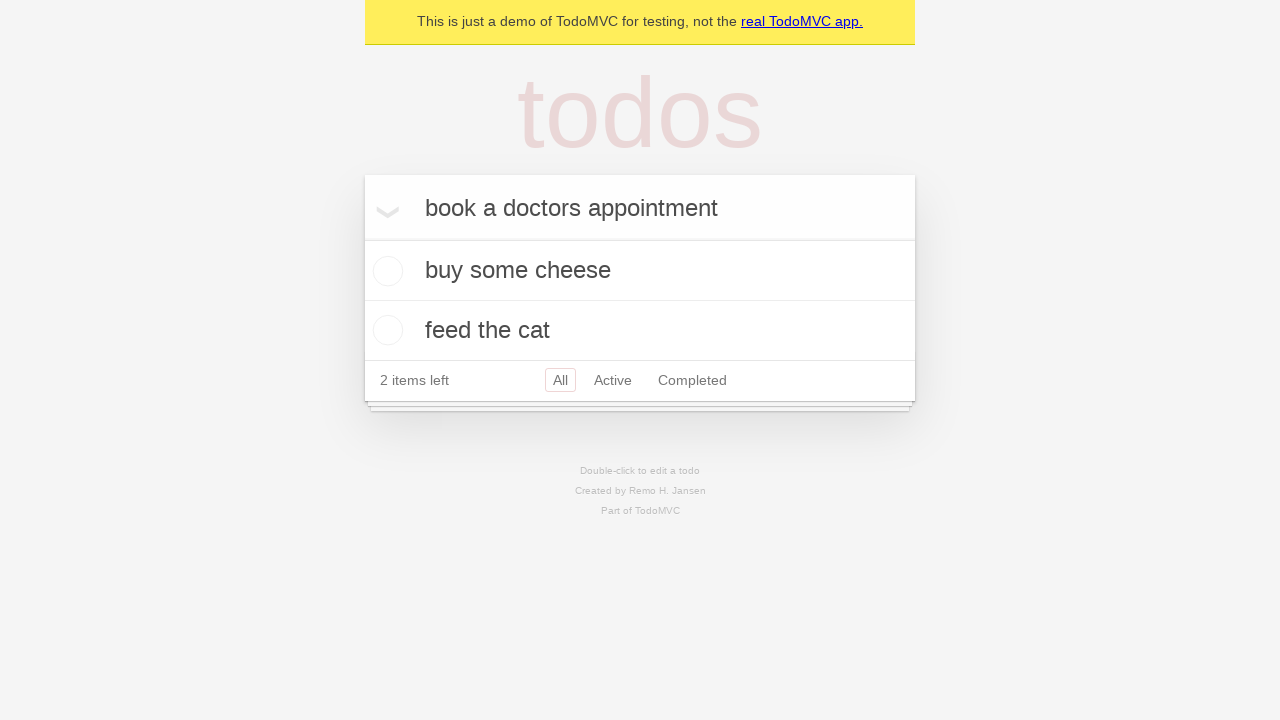

Pressed Enter to add third todo on internal:attr=[placeholder="What needs to be done?"i]
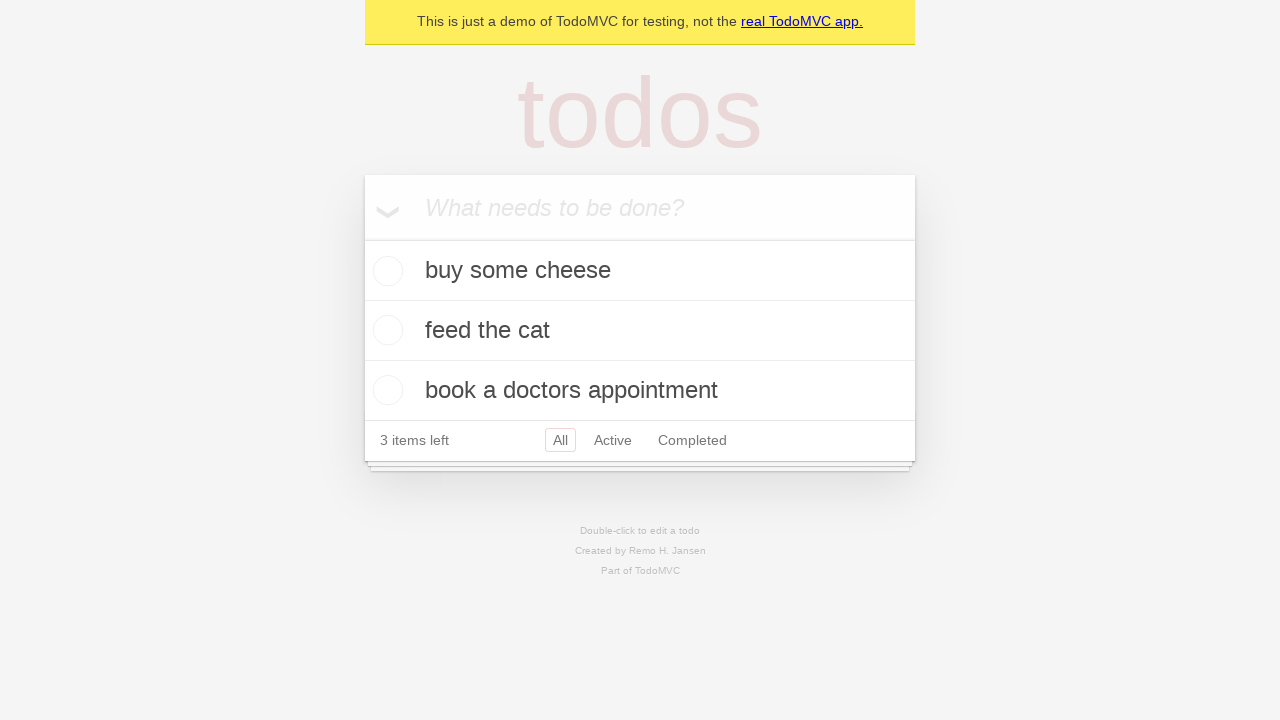

Double-clicked second todo item to enter edit mode at (640, 331) on [data-testid='todo-item'] >> nth=1
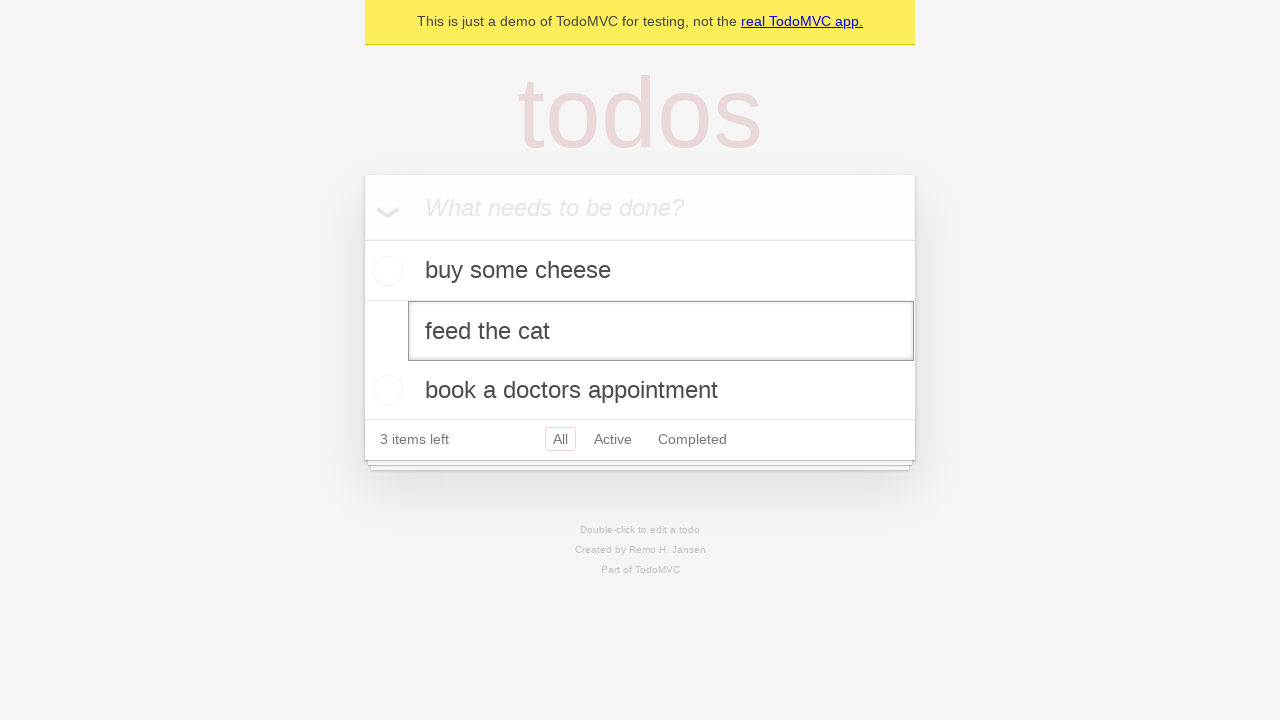

Filled edit textbox with new text: 'buy some sausages' on [data-testid='todo-item'] >> nth=1 >> internal:role=textbox[name="Edit"i]
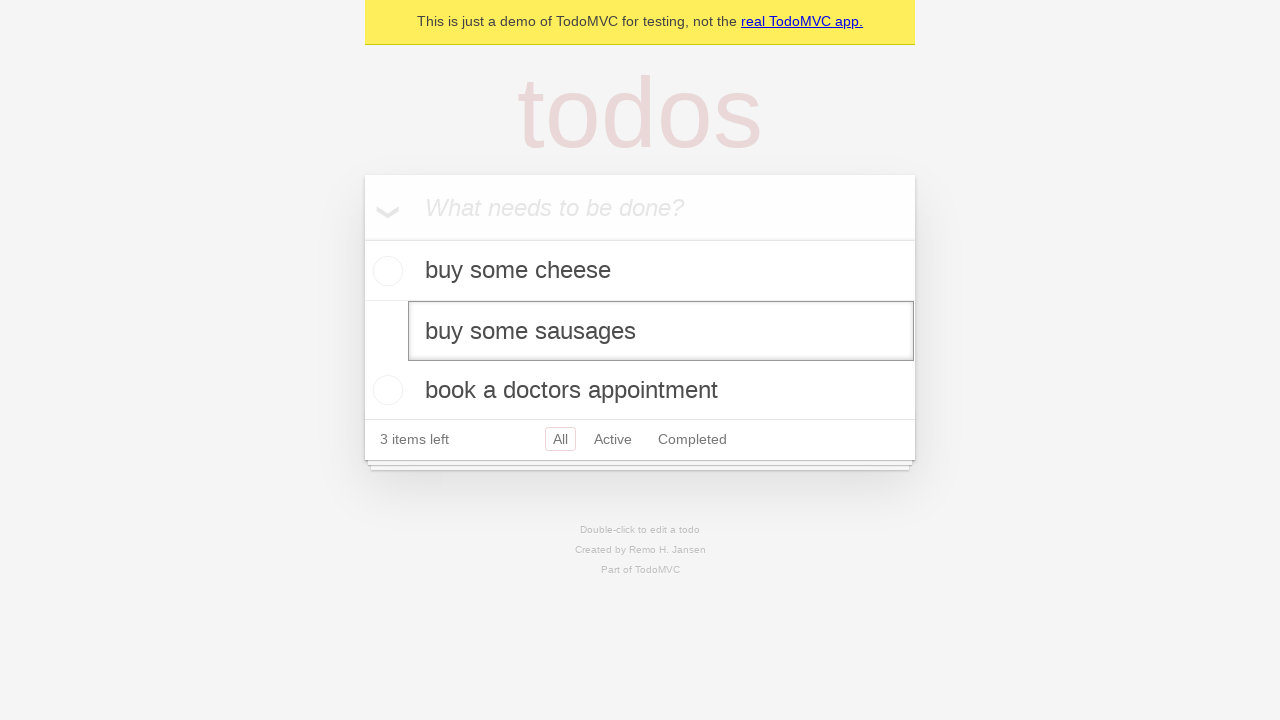

Pressed Enter to save the edited todo item on [data-testid='todo-item'] >> nth=1 >> internal:role=textbox[name="Edit"i]
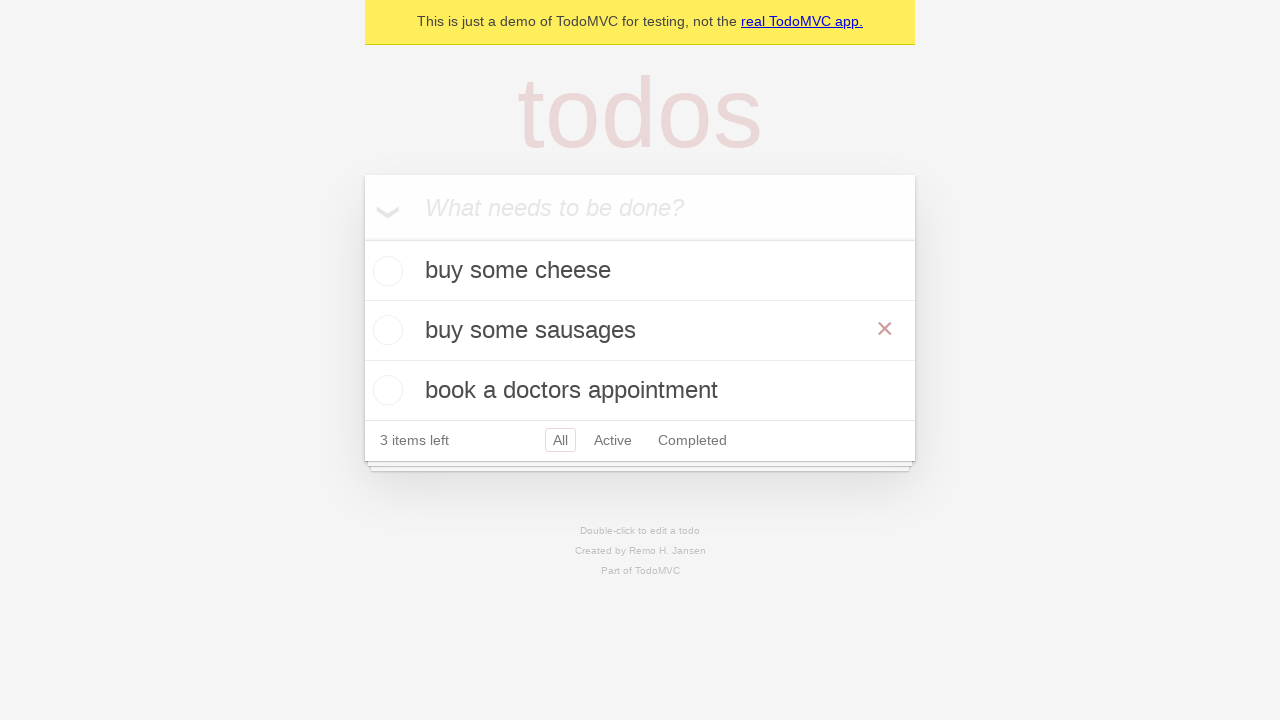

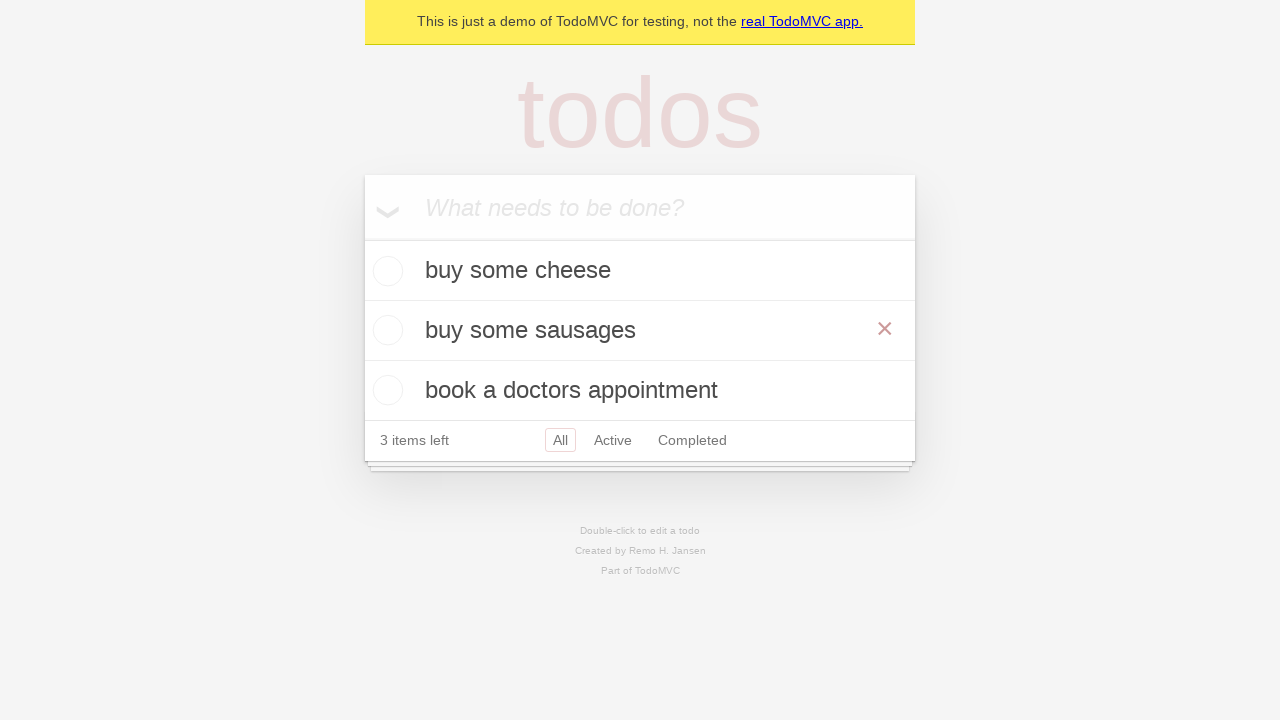